Tests various browser window operations including opening new tabs/windows, switching between them, resizing, taking screenshots, and executing JavaScript on a Selenium test page

Starting URL: https://www.selenium.dev/selenium/web/window_switching_tests/page_with_frame.html

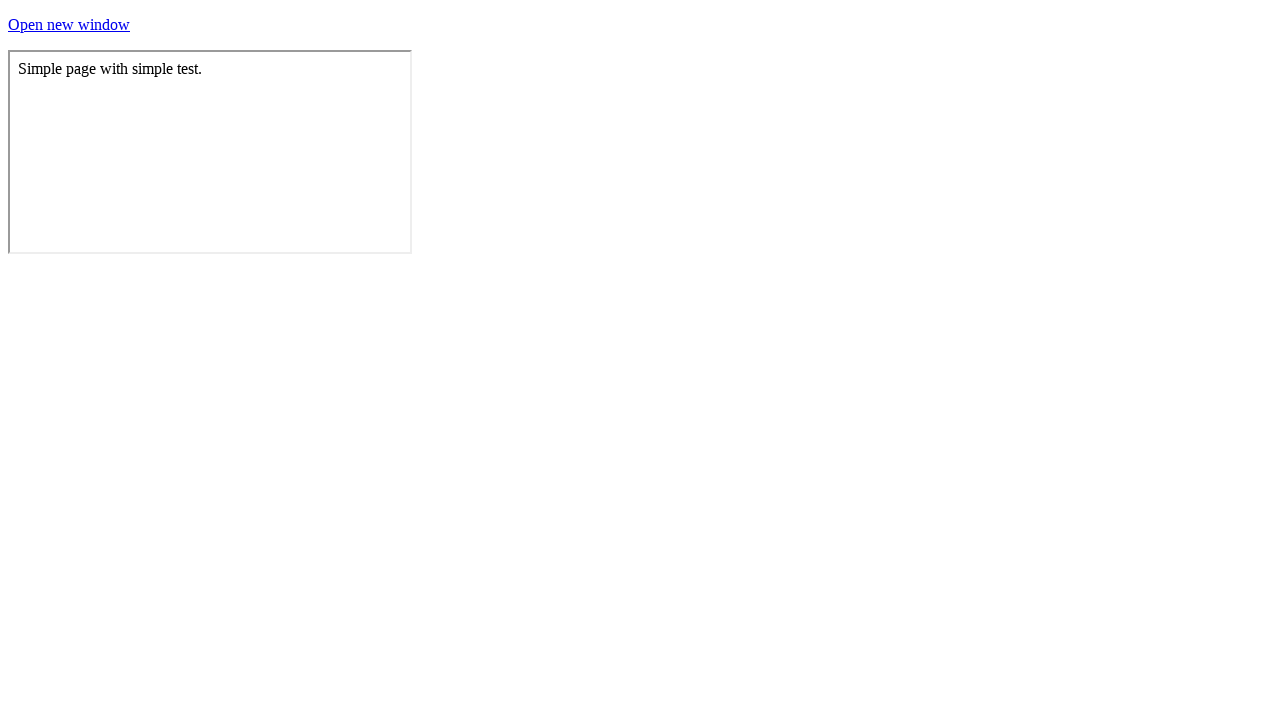

Stored reference to current page
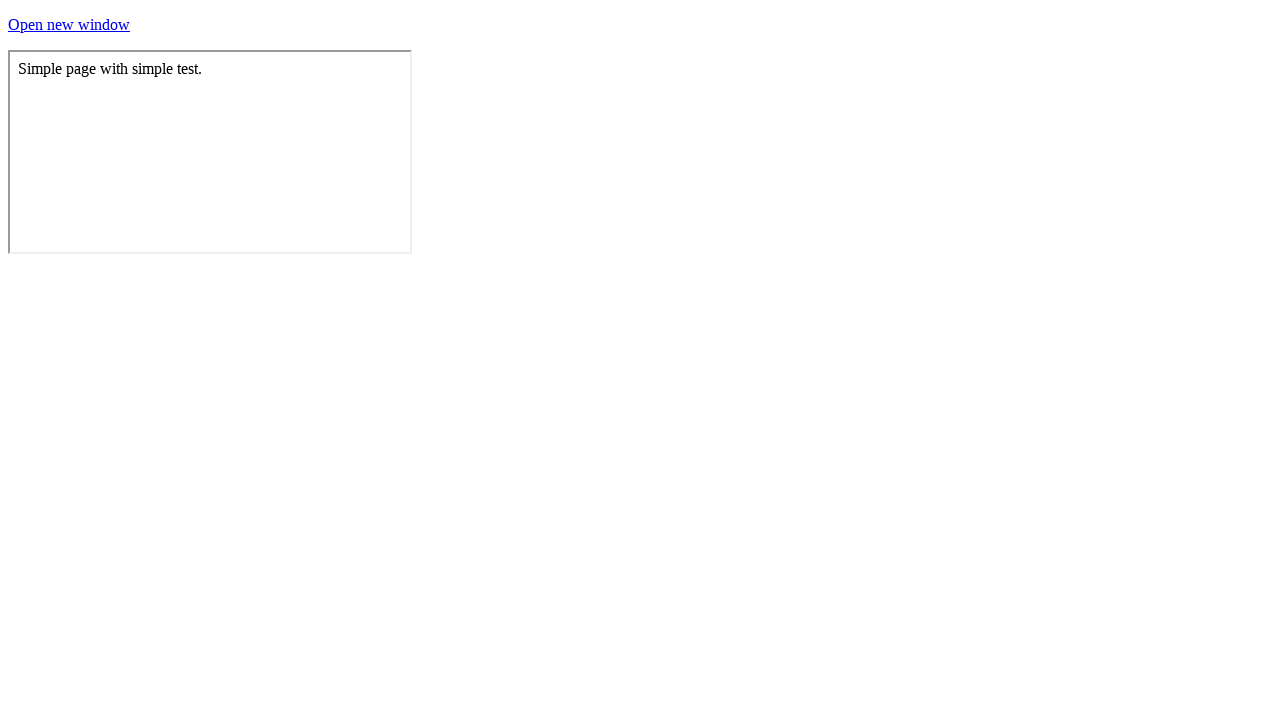

Opened new tab
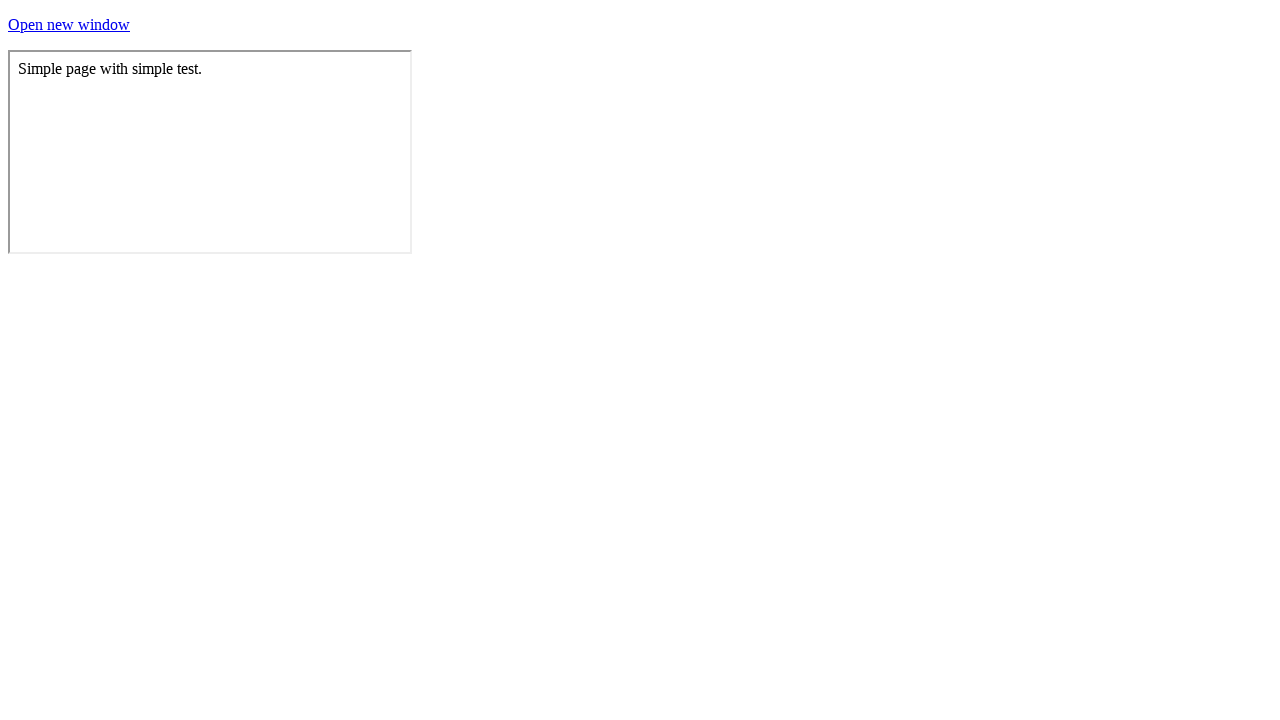

Navigated new tab to https://www.example.com
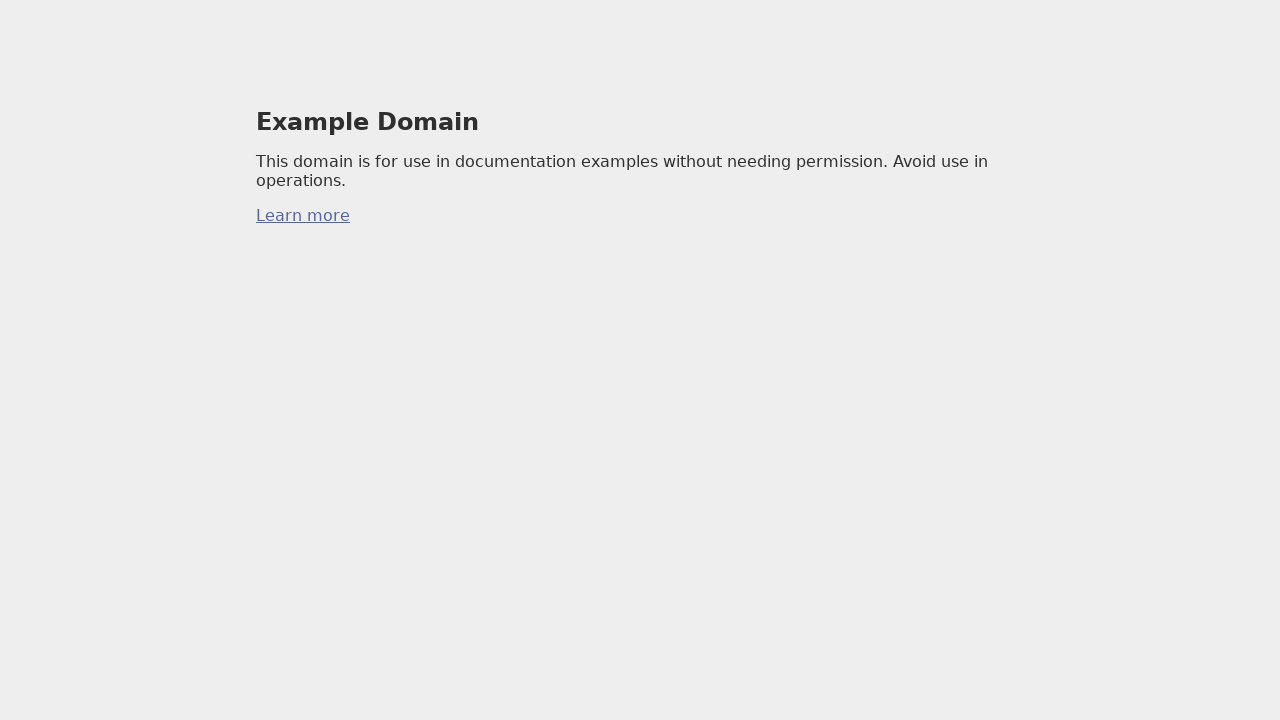

Switched back to original tab
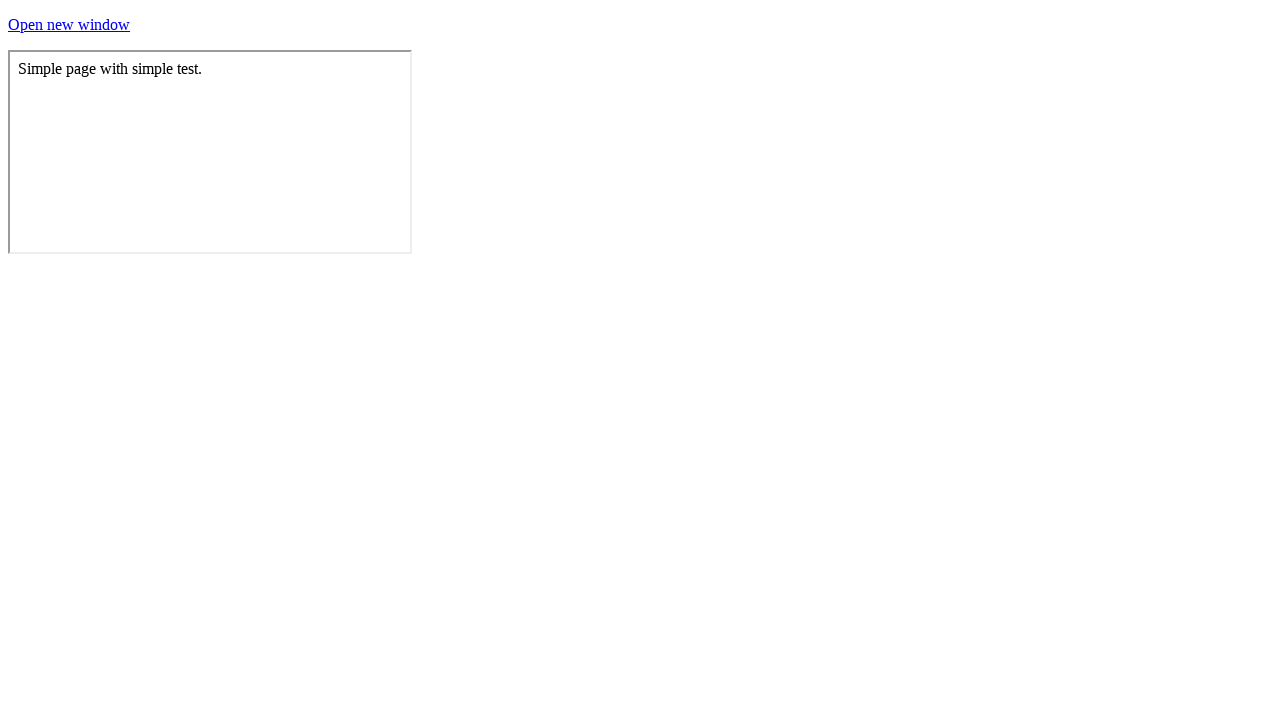

Opened new window
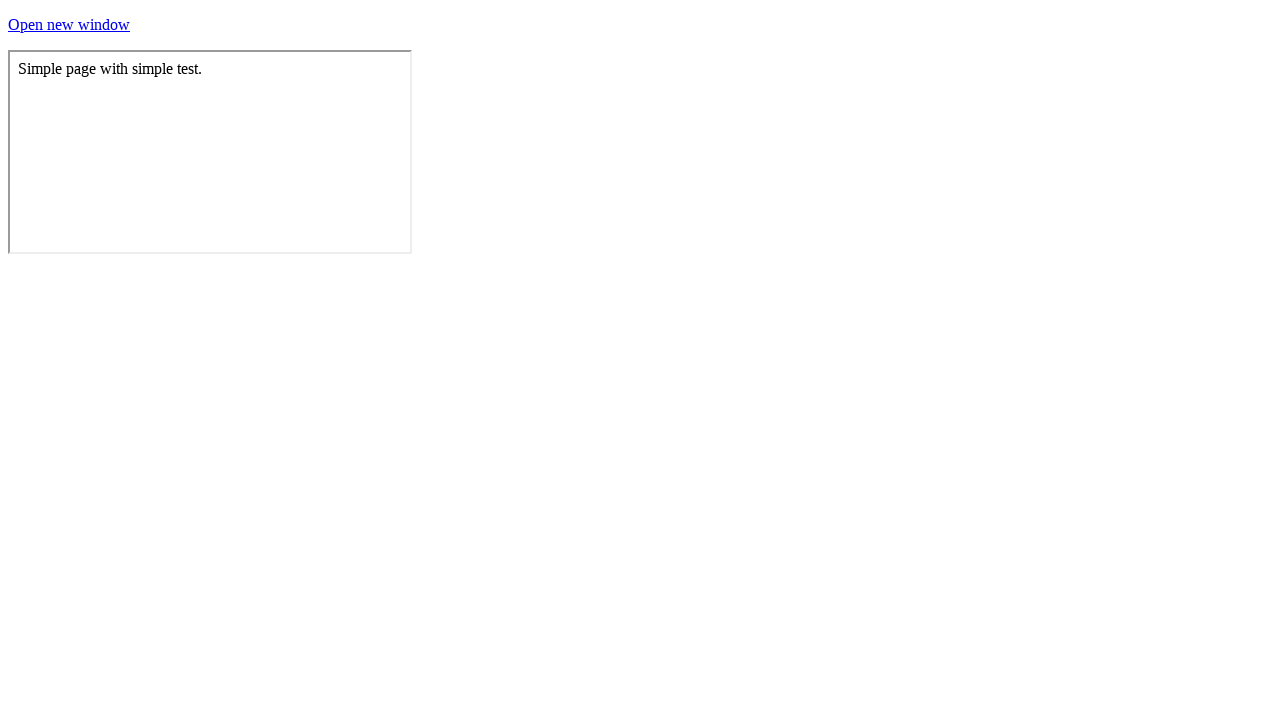

Navigated new window to https://www.selenium.dev
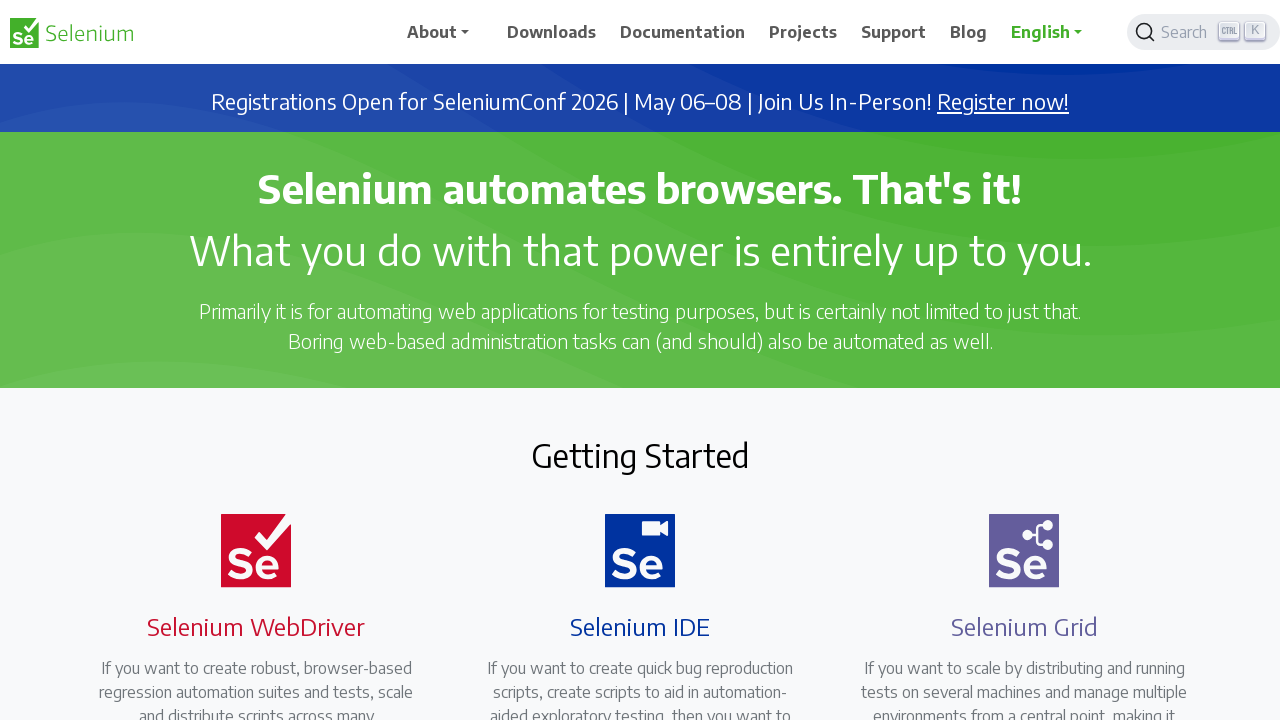

Closed the new window
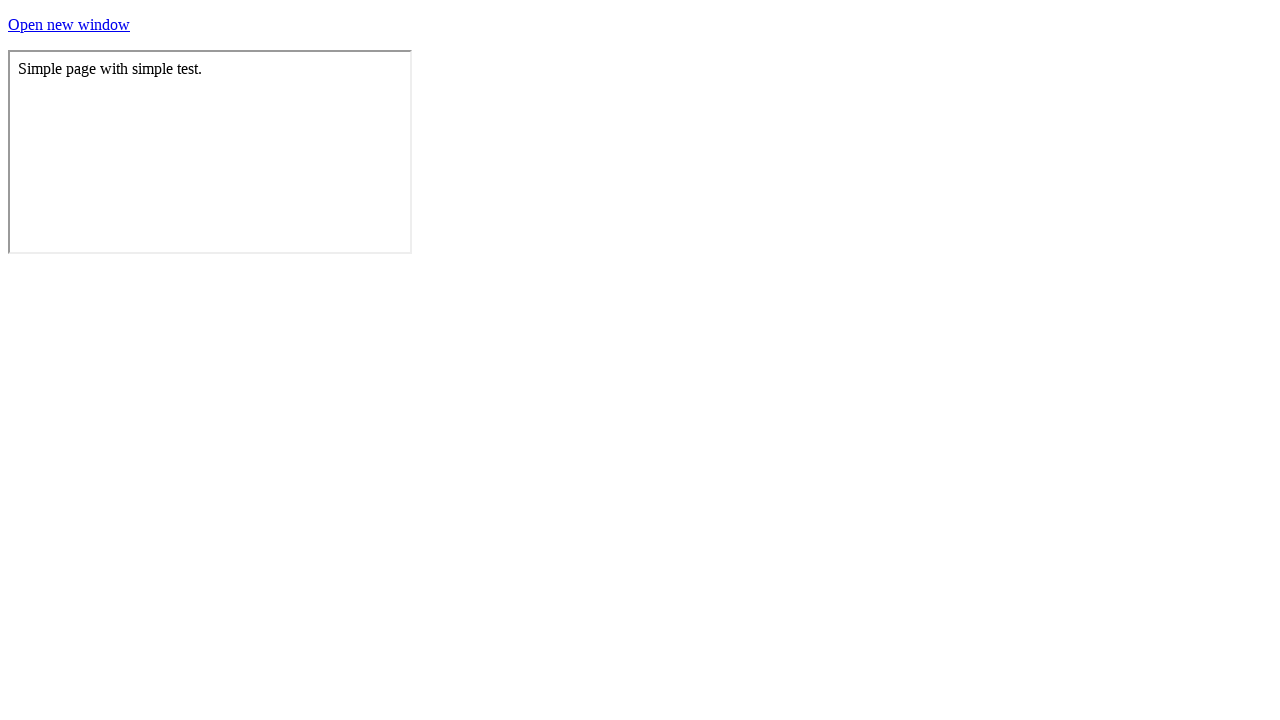

Resized browser window to 1024x768
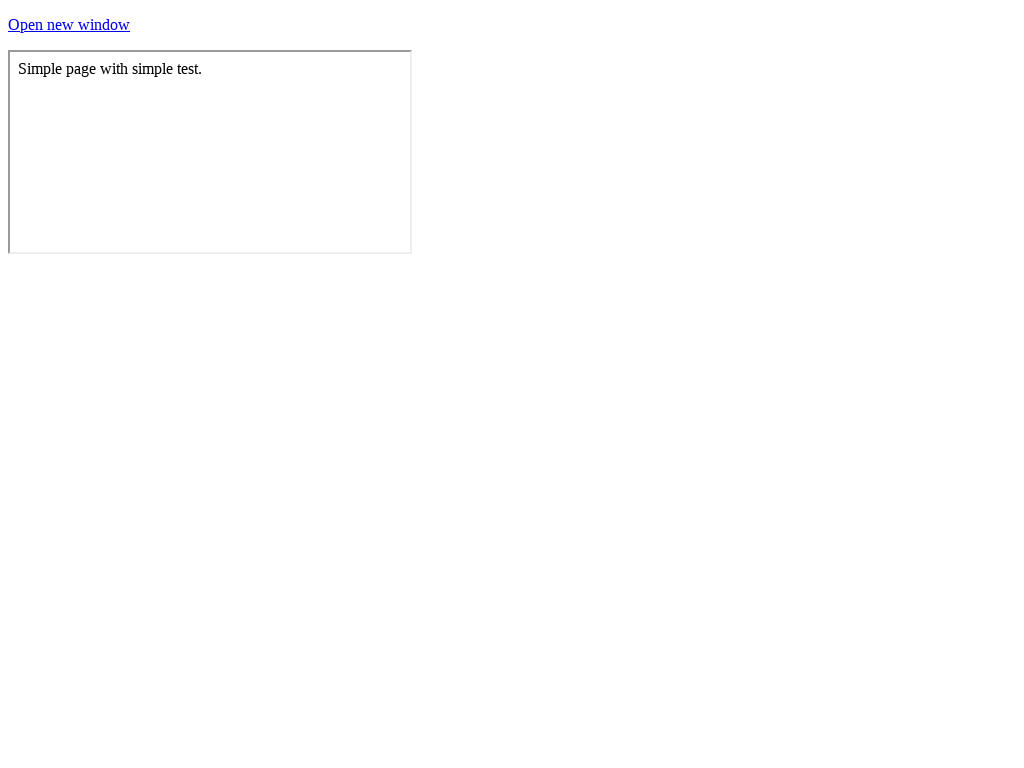

Maximized browser window to 1920x1080
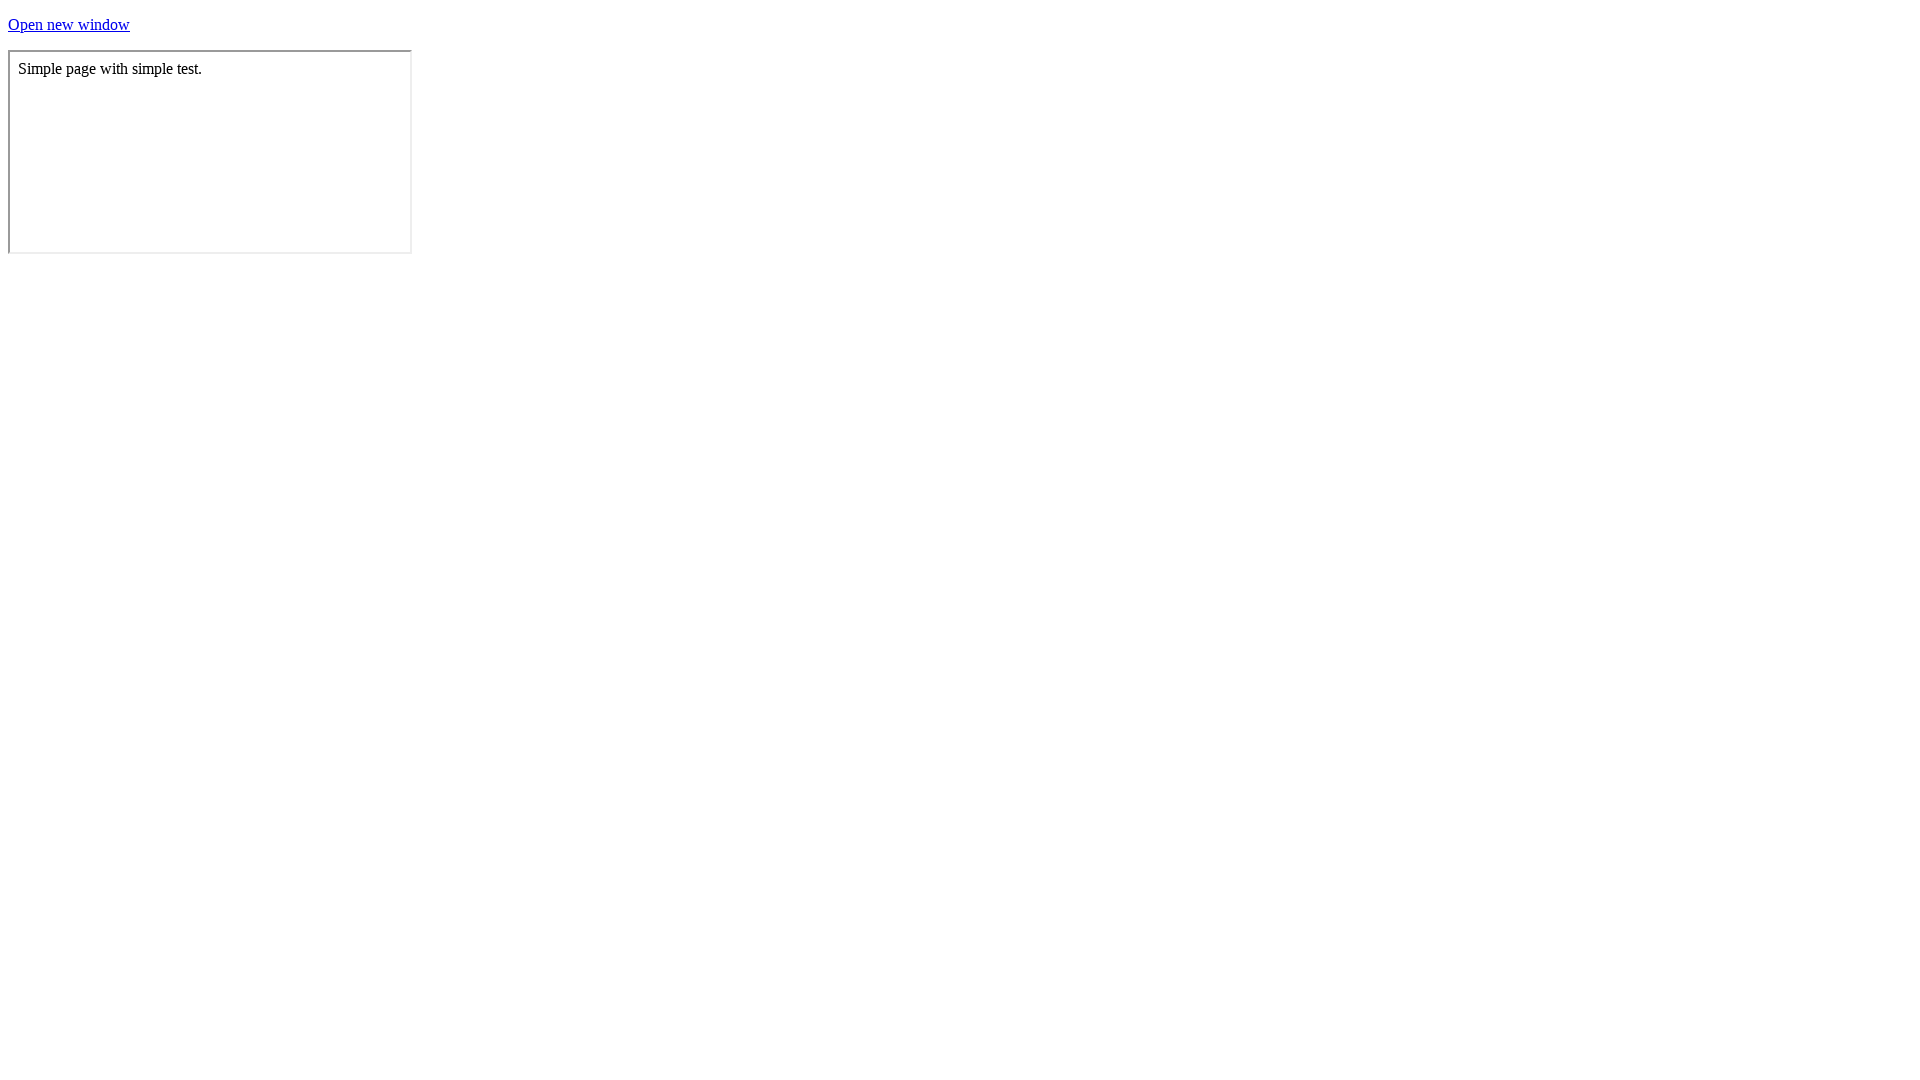

Took screenshot of entire page
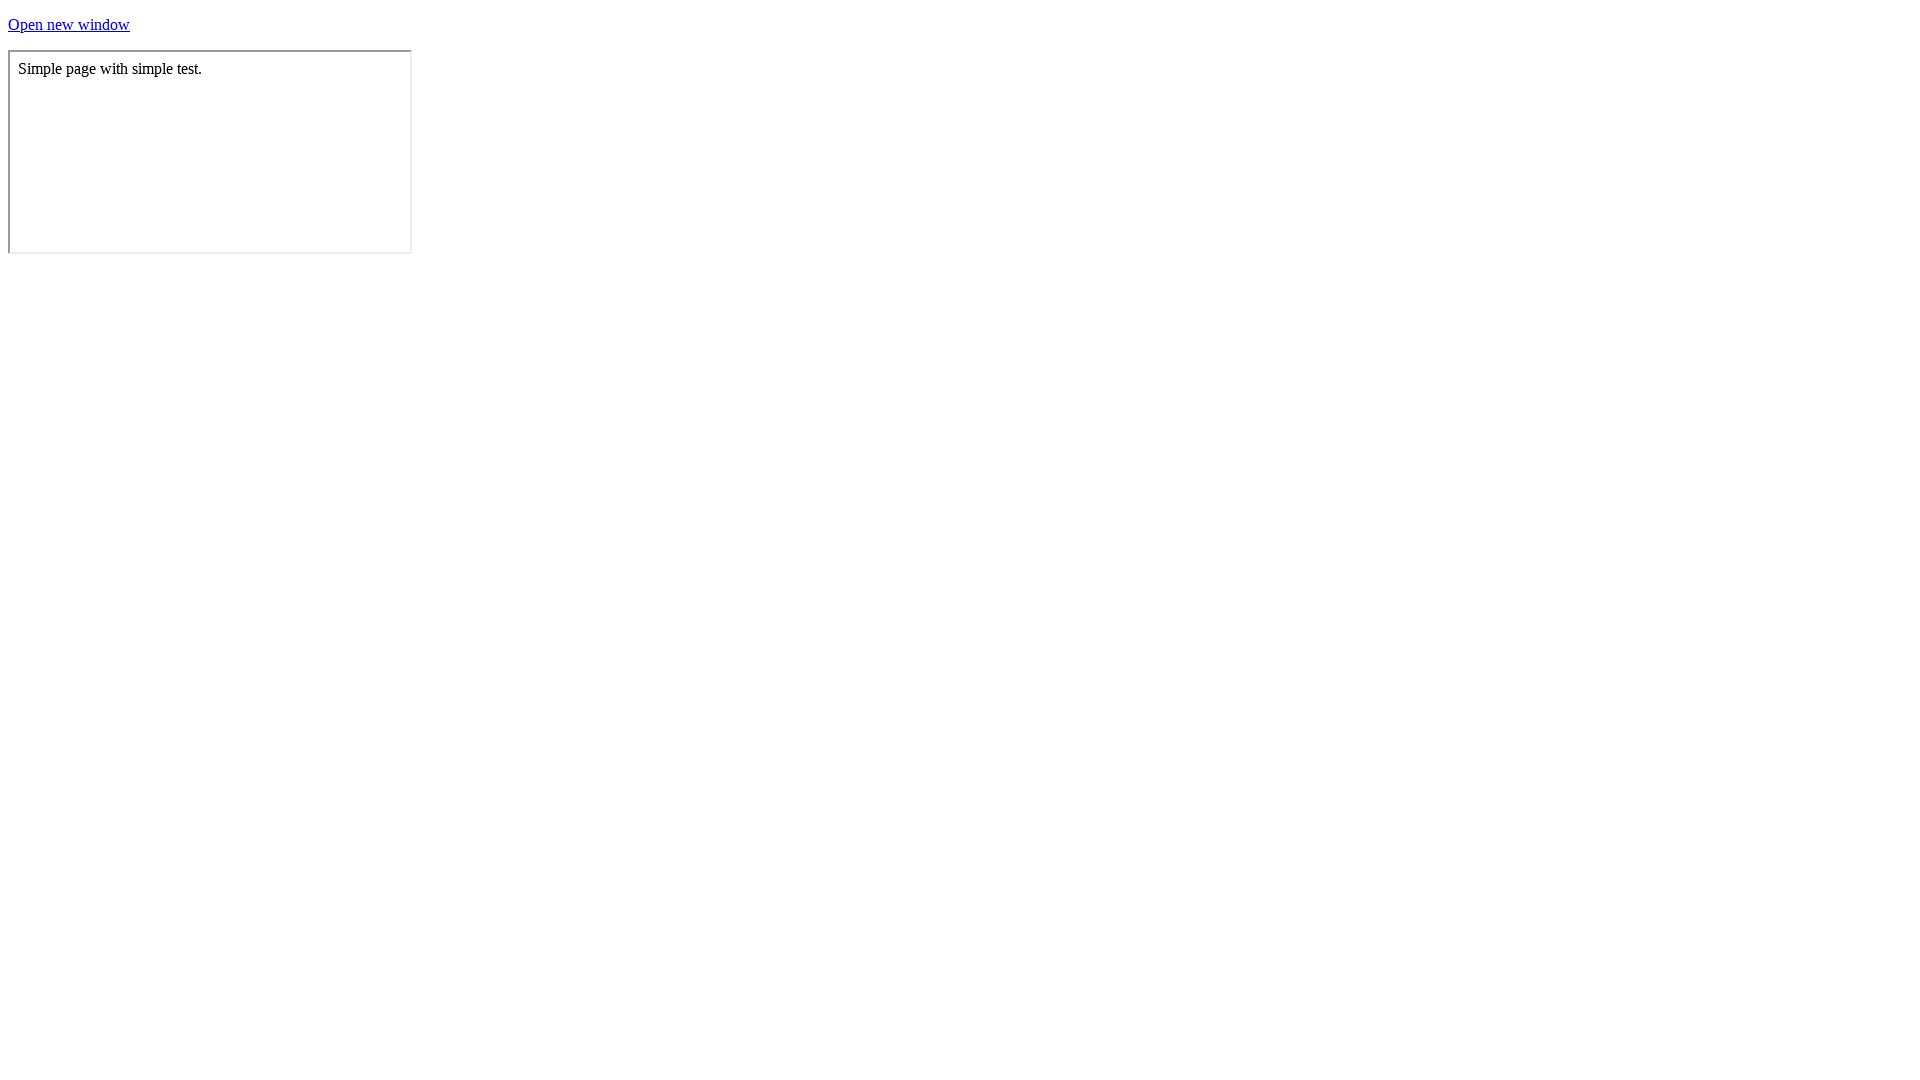

Located Selenium Logo image element
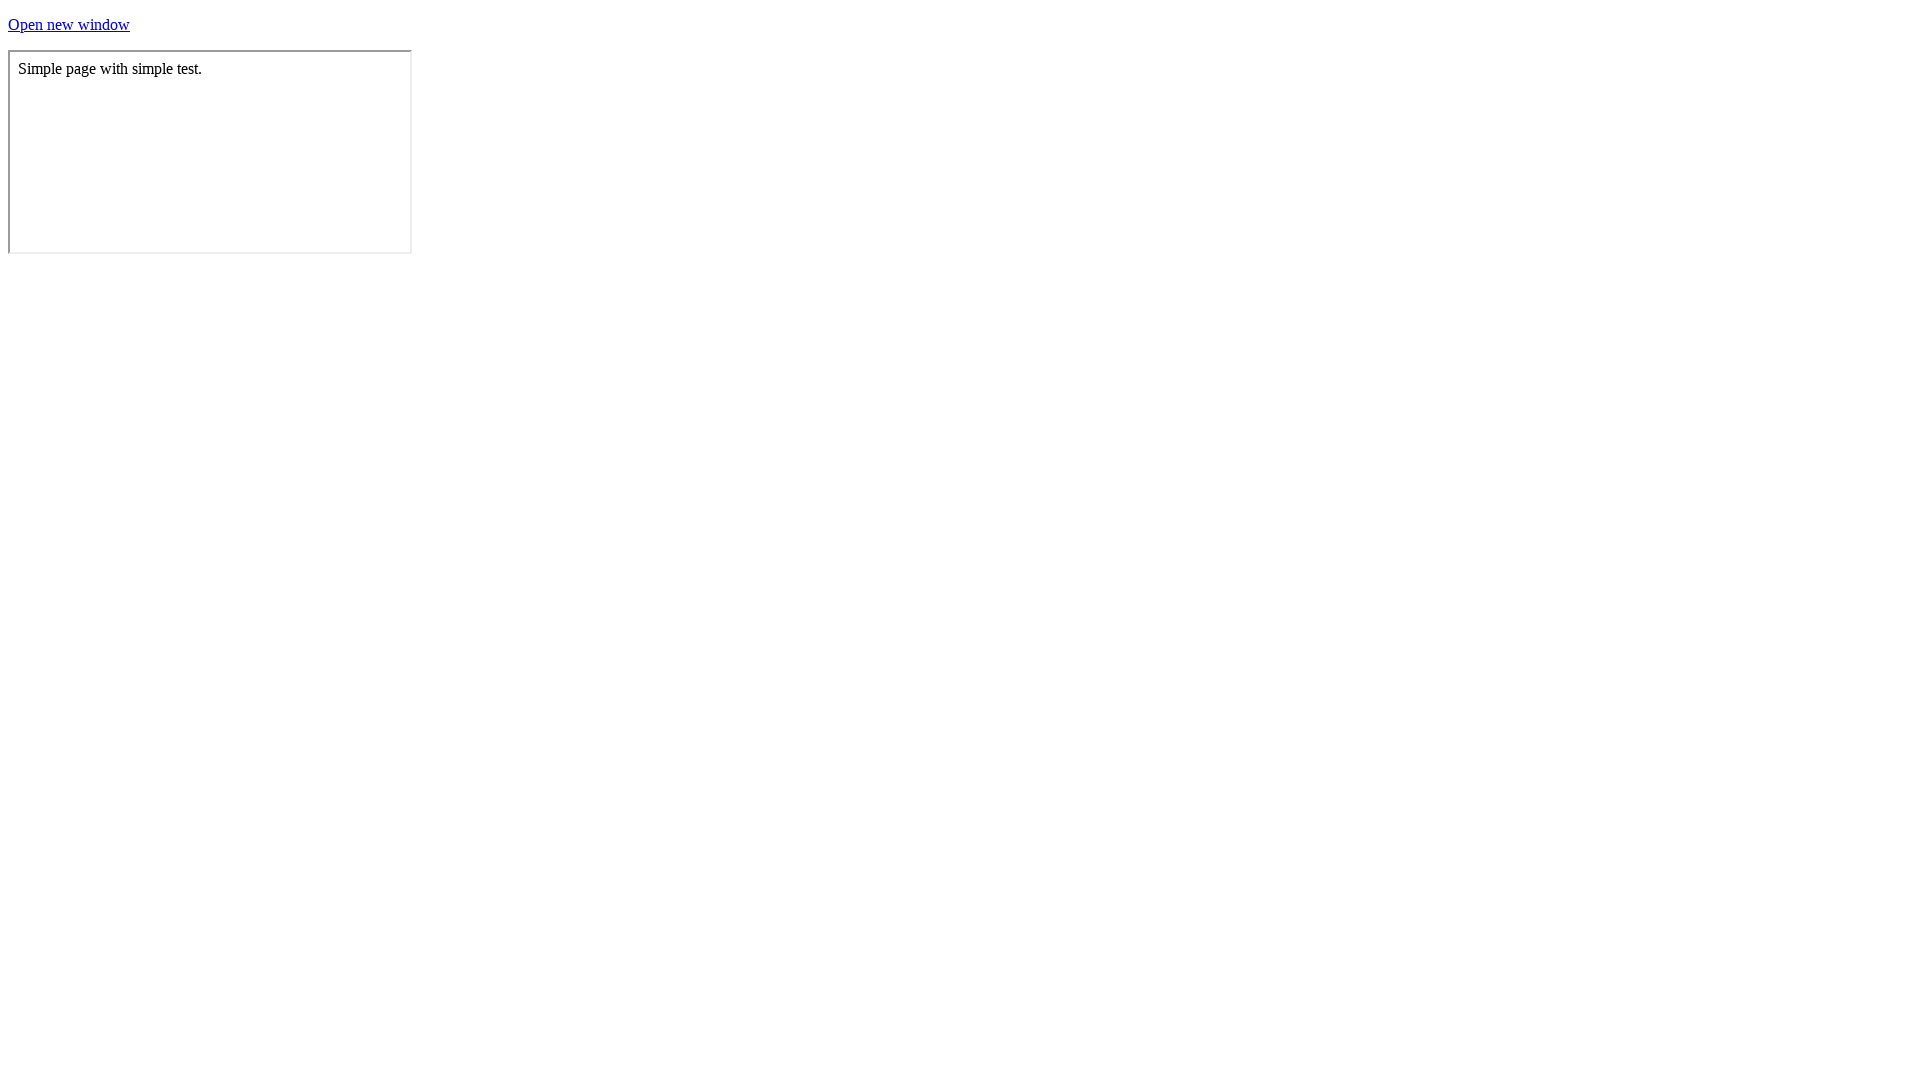

Located search box input element
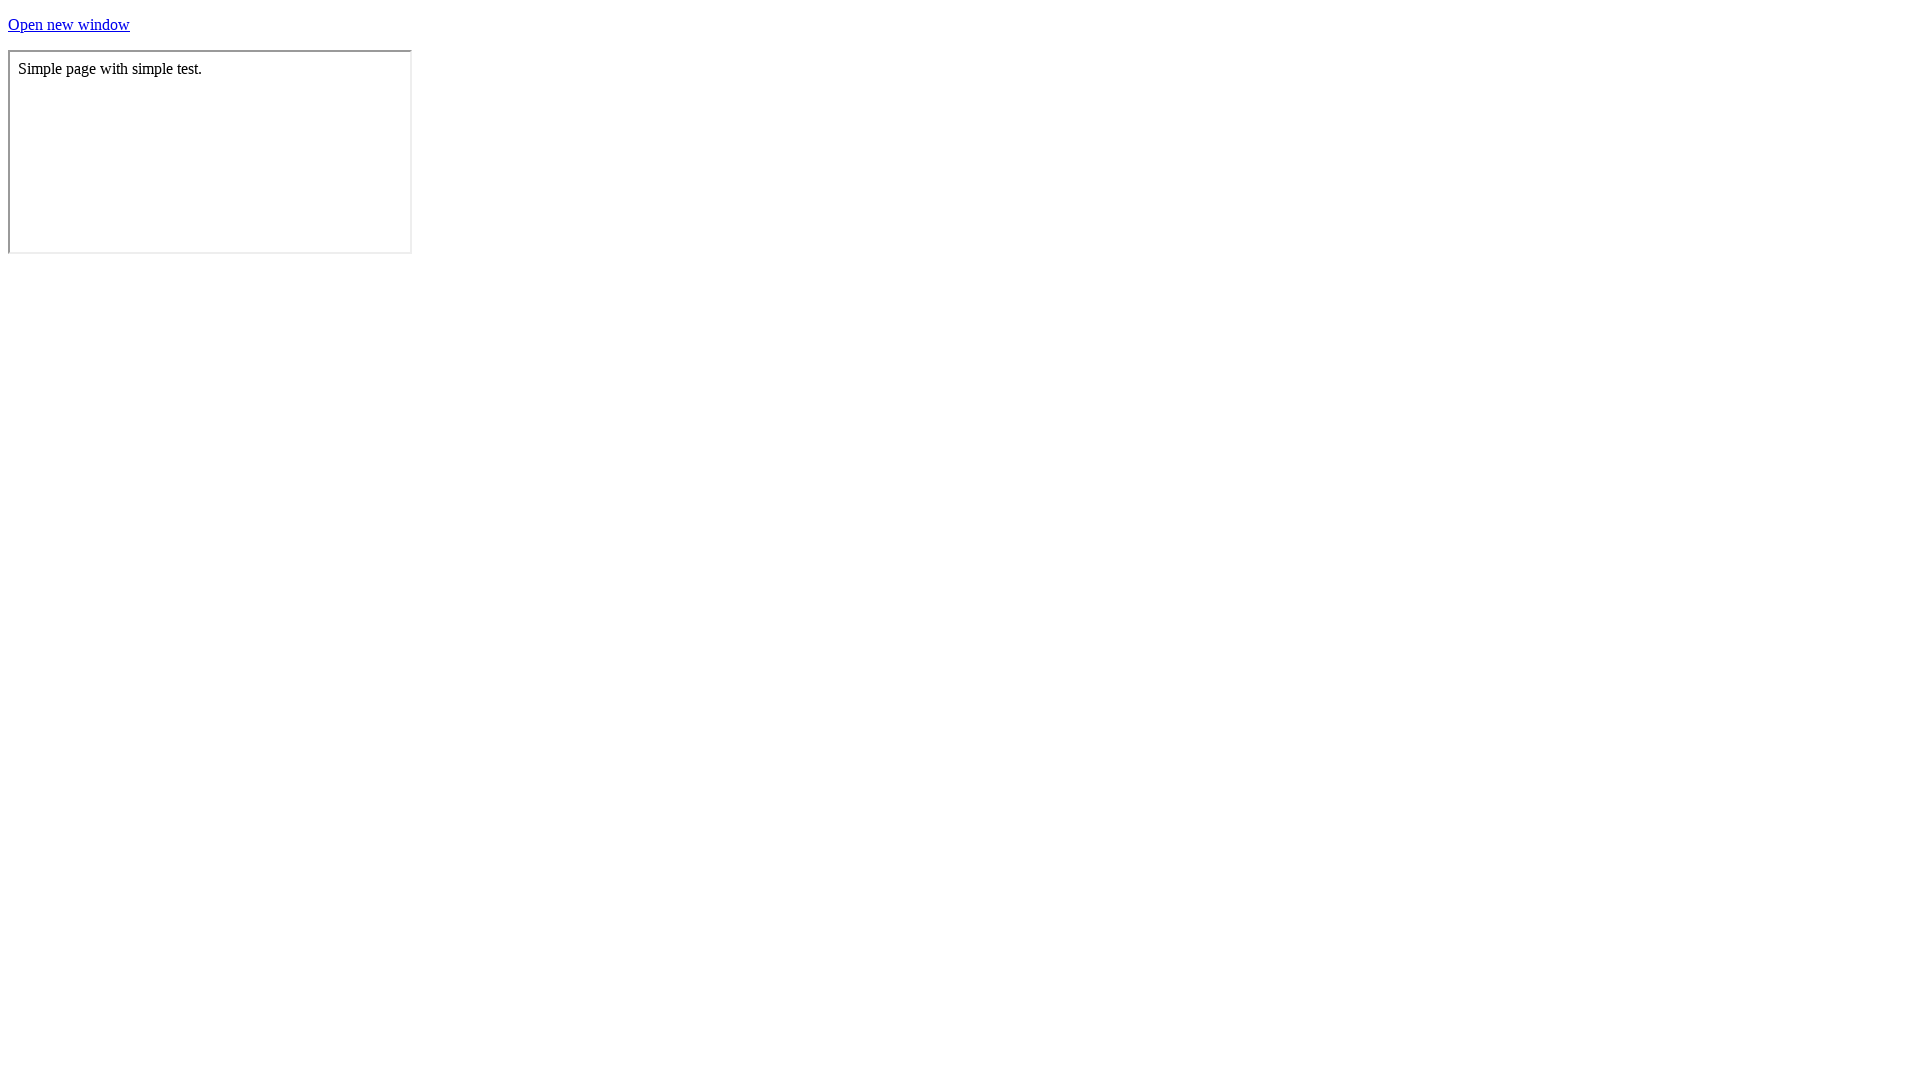

Executed console.log JavaScript: 'hello world from Selenium!'
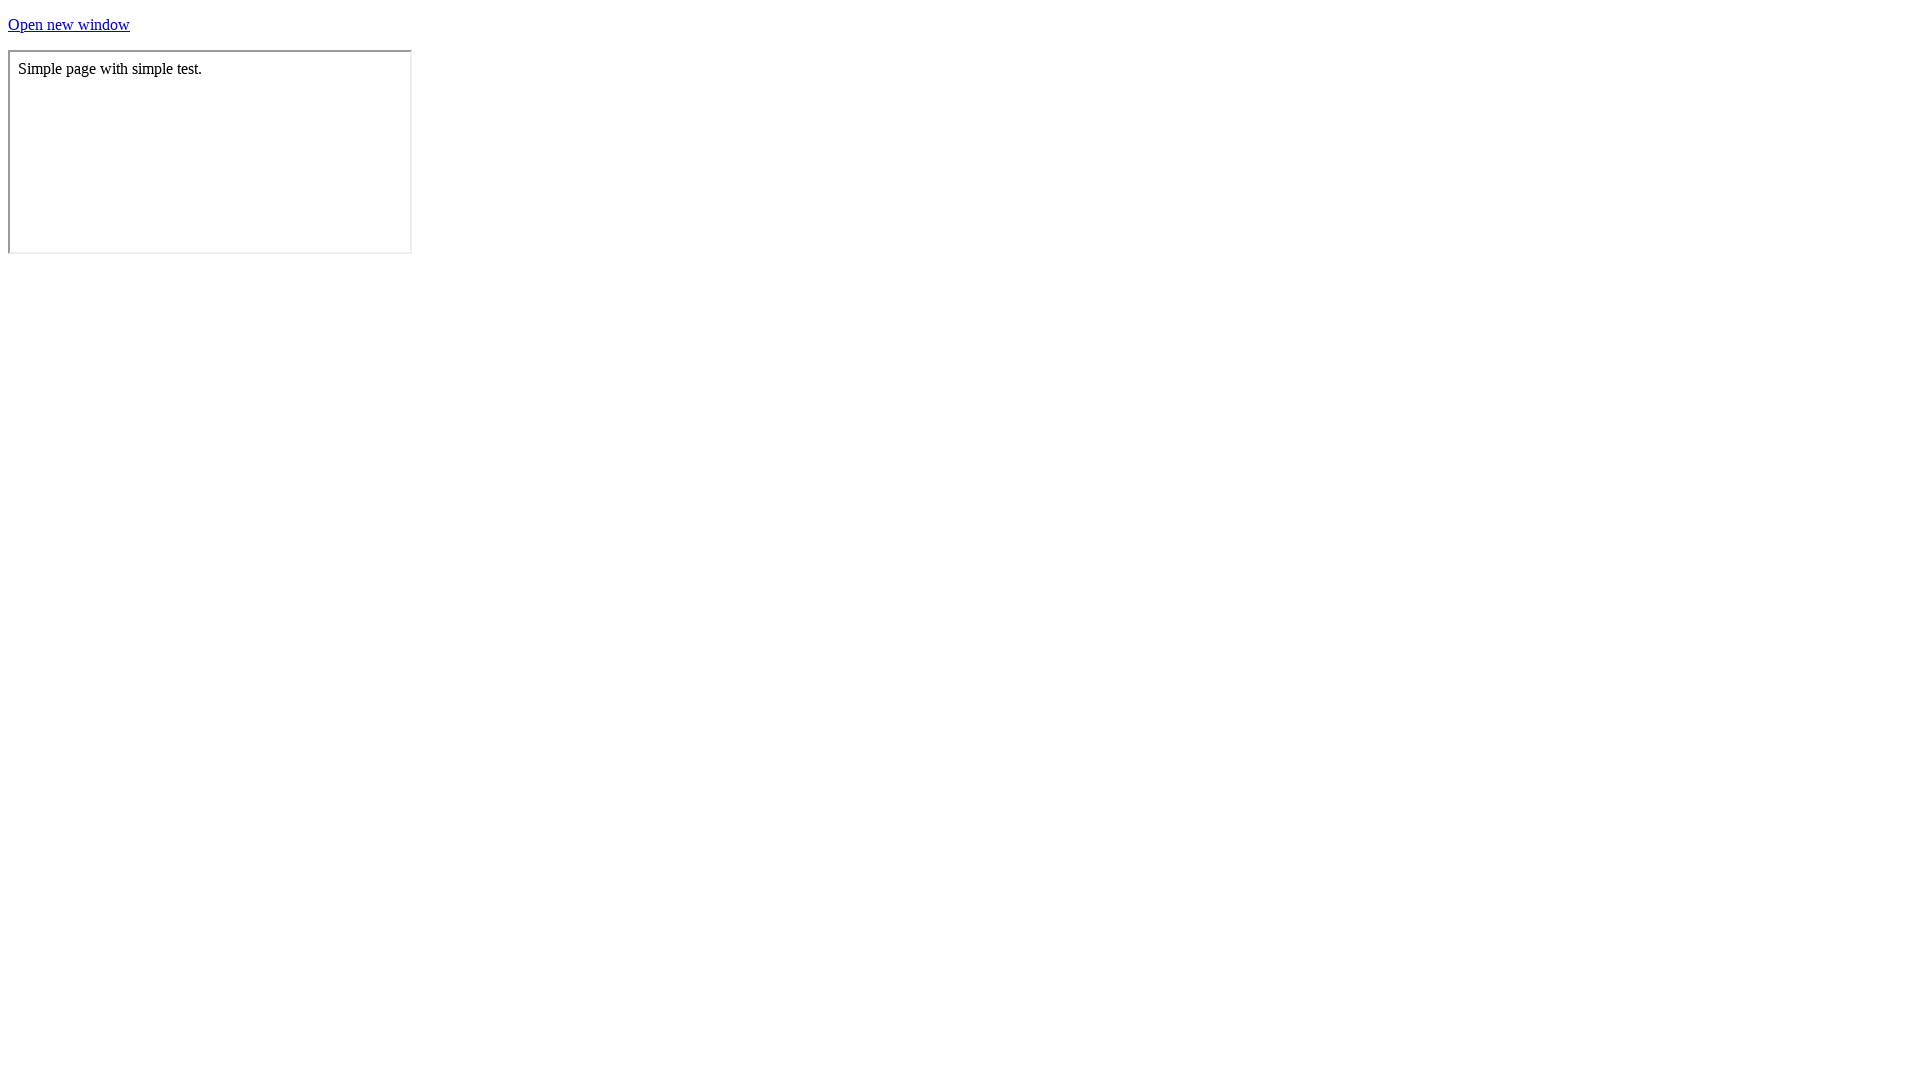

Closed the new tab
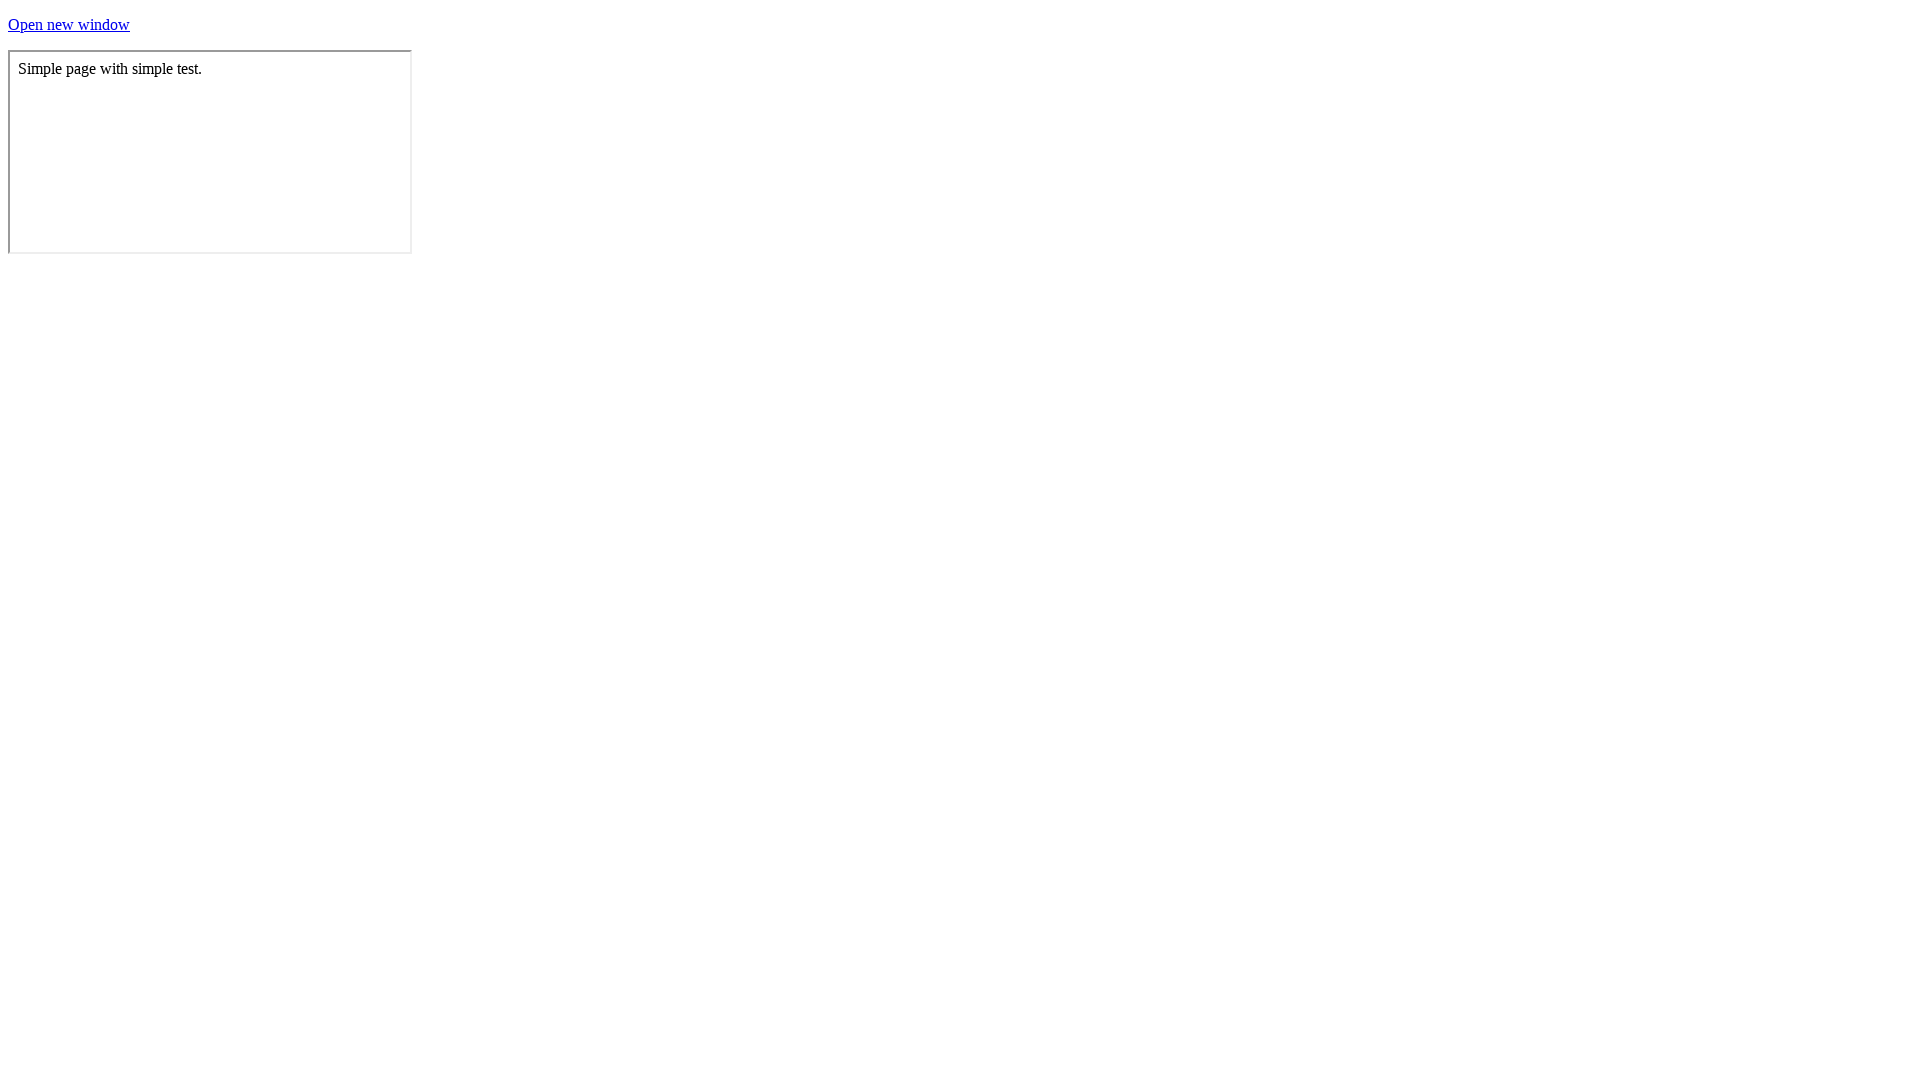

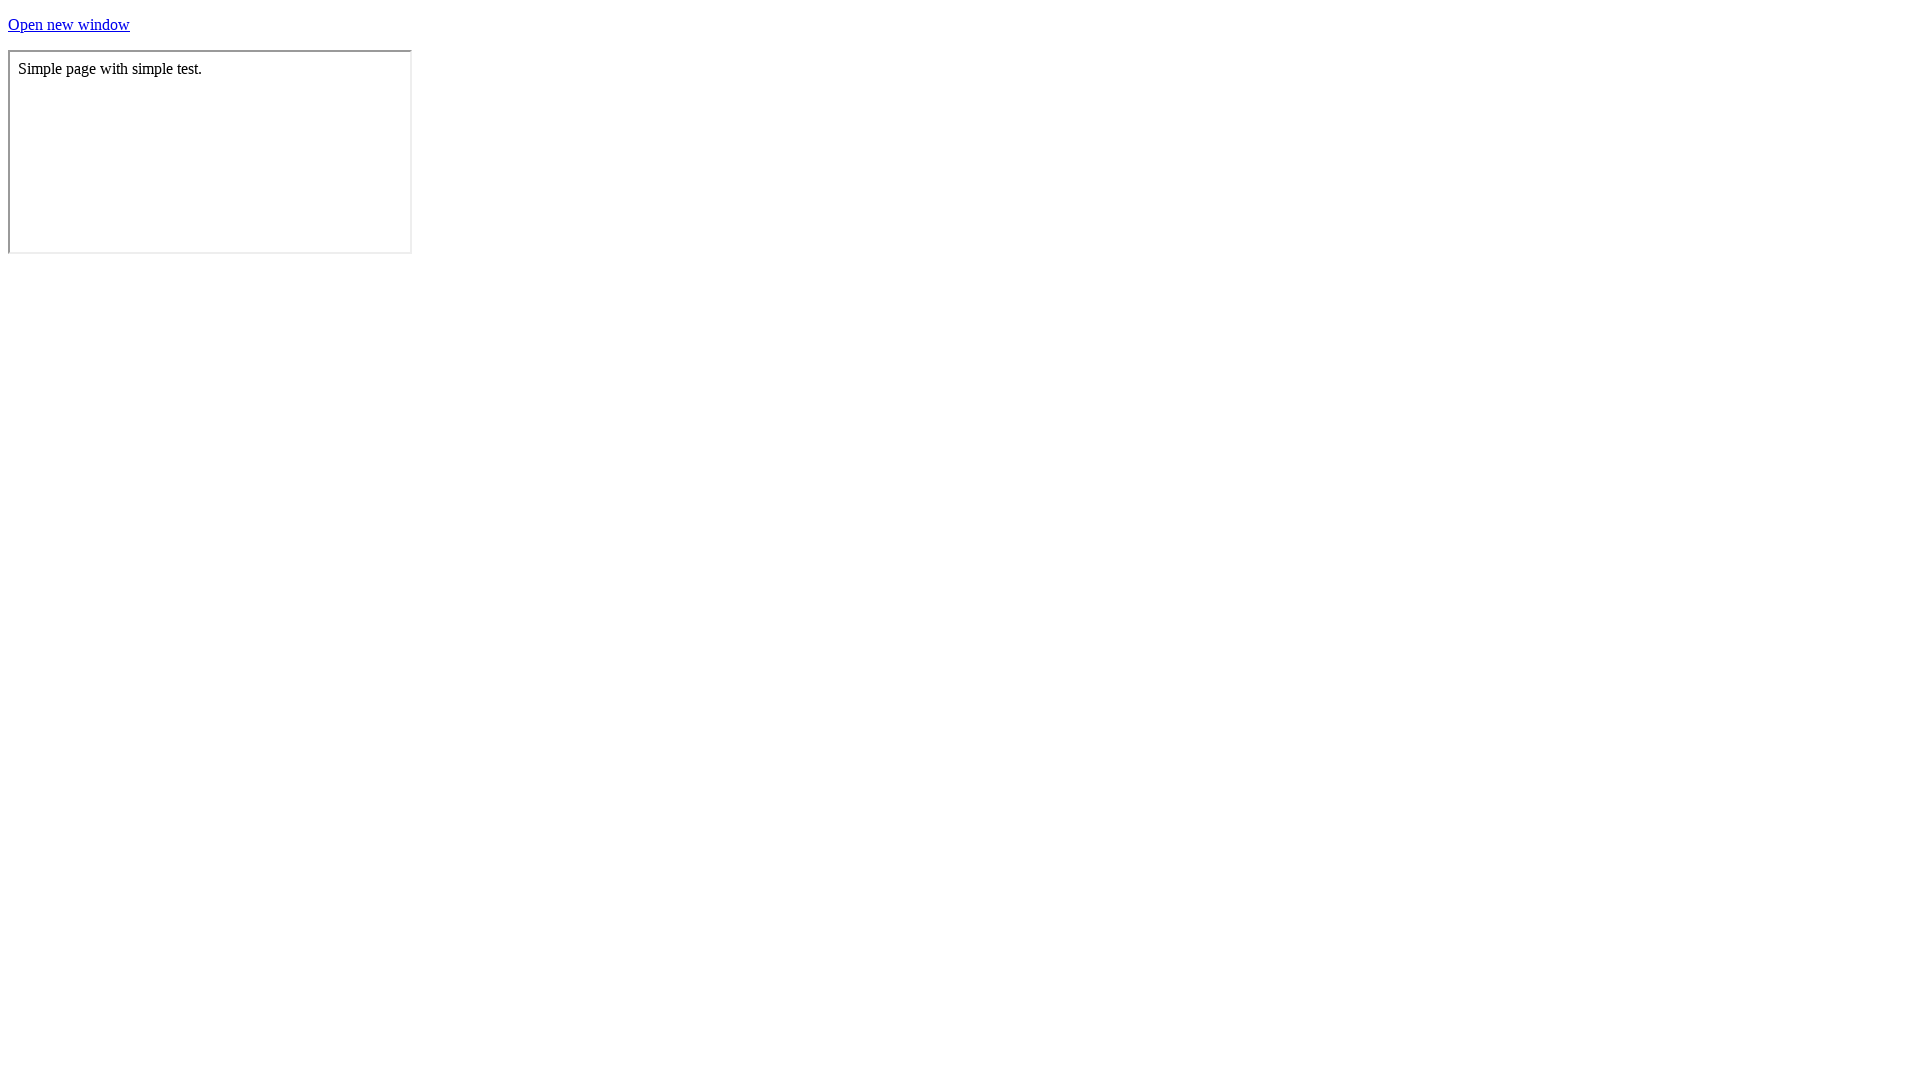